Clicks on demo site link and switches to the new tab opened

Starting URL: https://www.toolsqa.com/selenium-training/

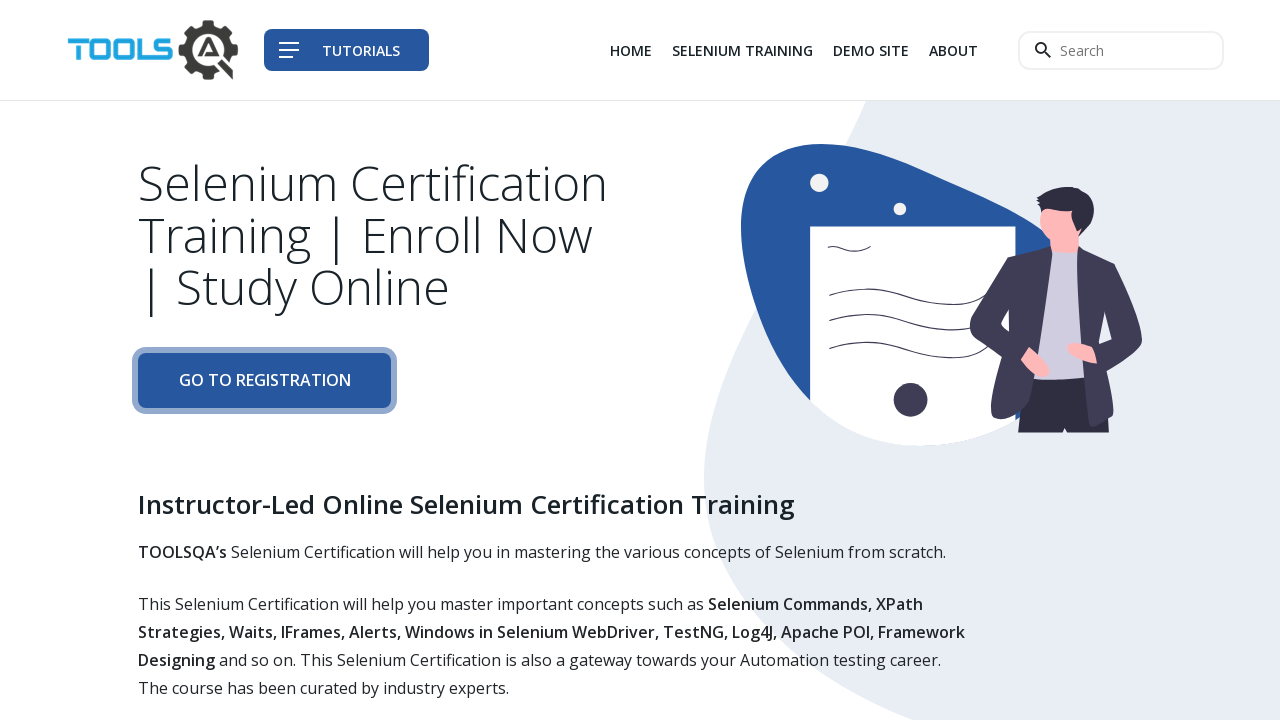

Clicked on demo site link (3rd link in col-auto) and popup opened at (871, 50) on div.col-auto li:nth-child(3) a
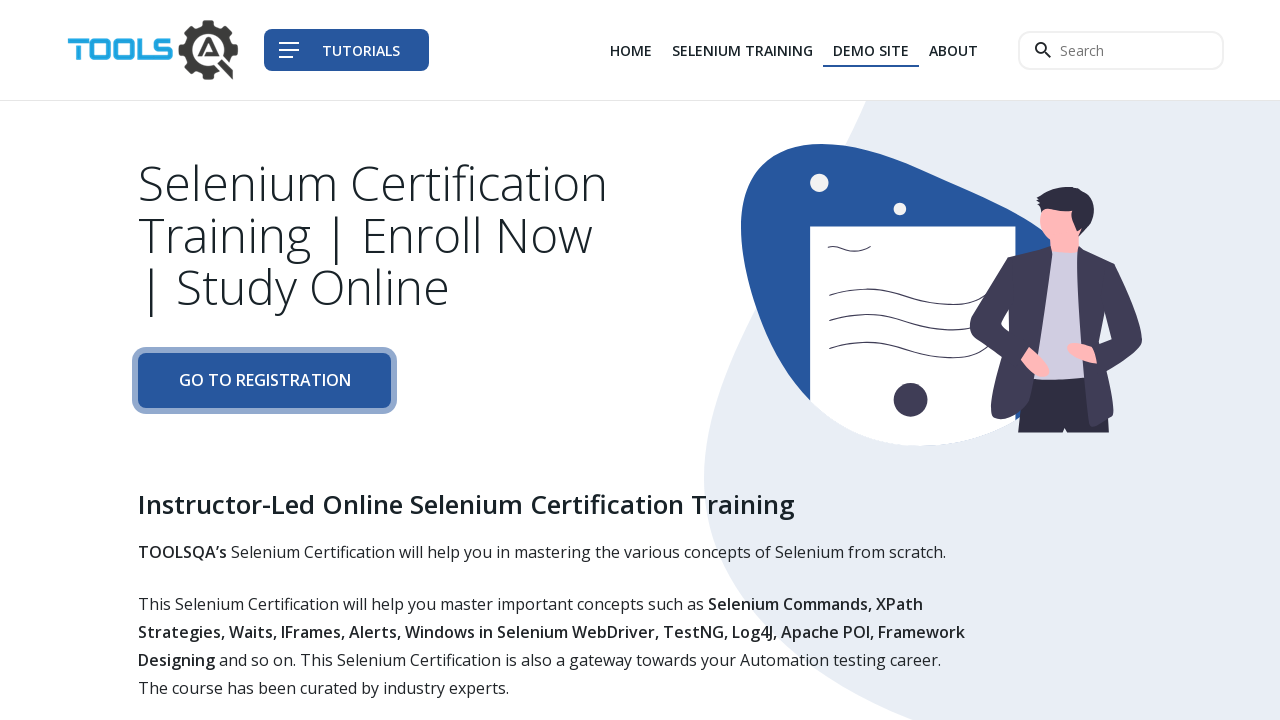

Switched to new popup page
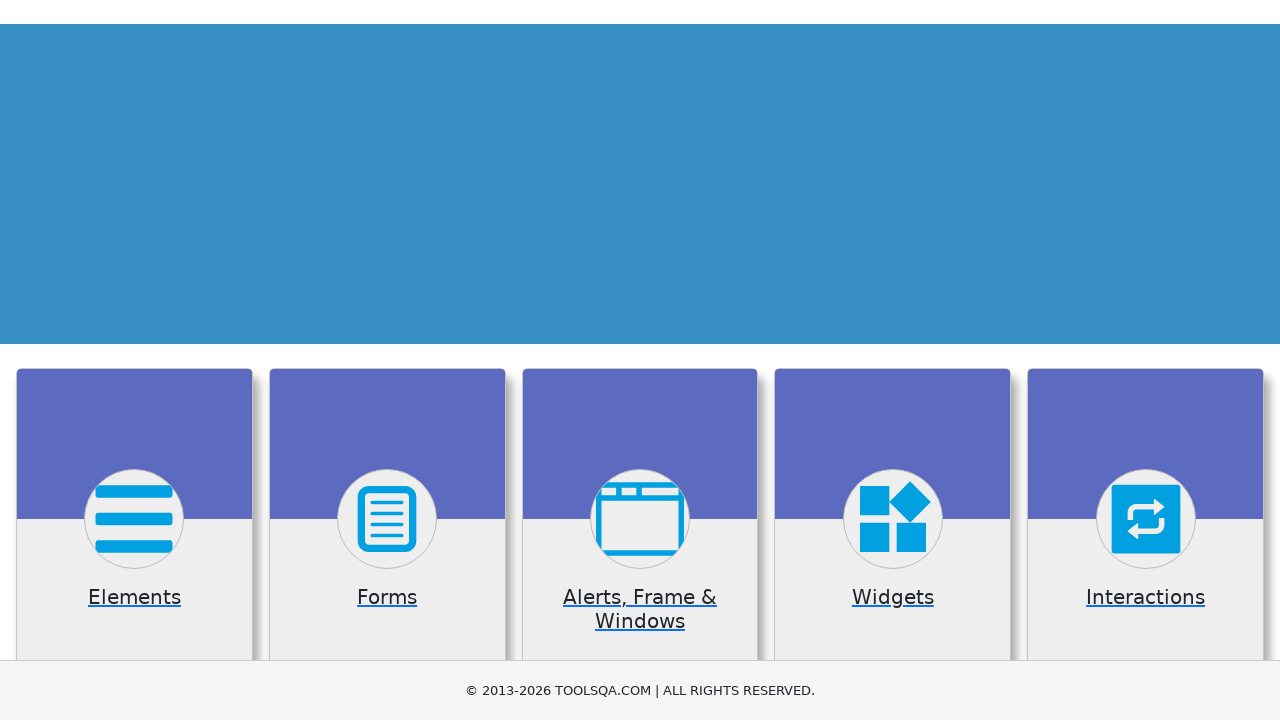

New page finished loading
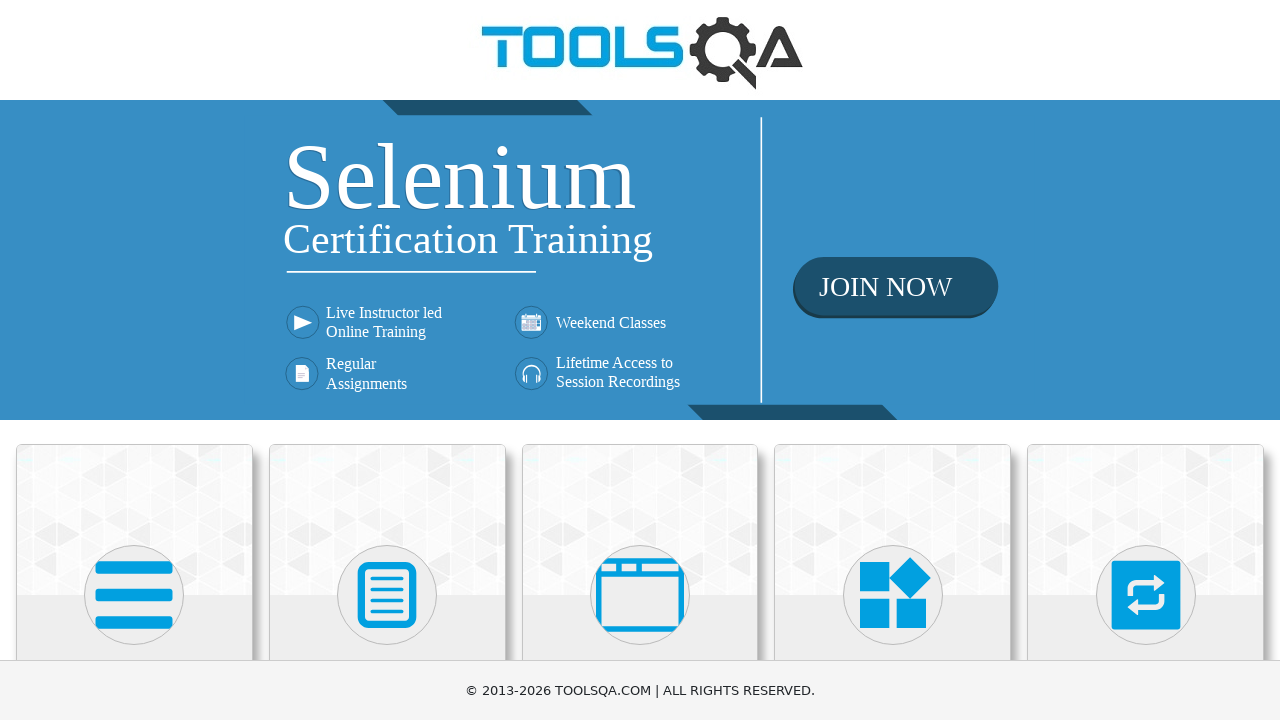

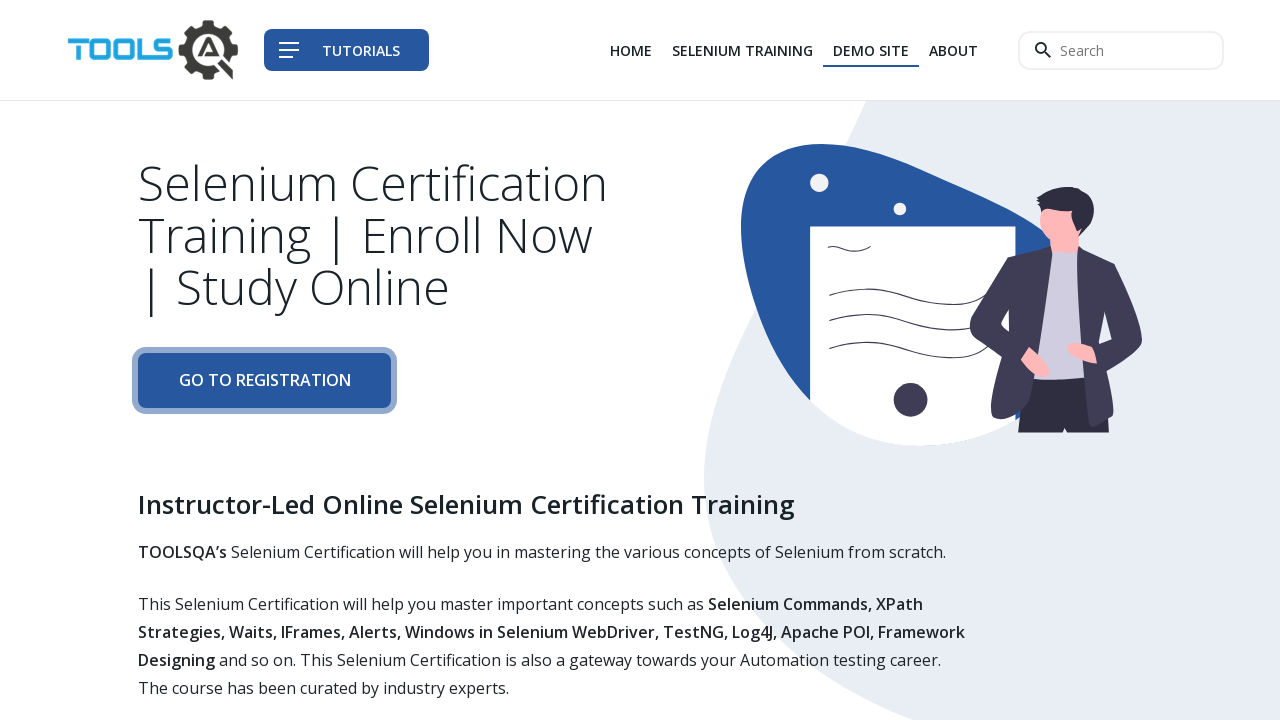